Tests the first FAQ accordion item "Сколько это стоит? И как оплатить?" by clicking it and verifying the answer about pricing (400 rubles per day) is displayed correctly.

Starting URL: https://qa-scooter.praktikum-services.ru/

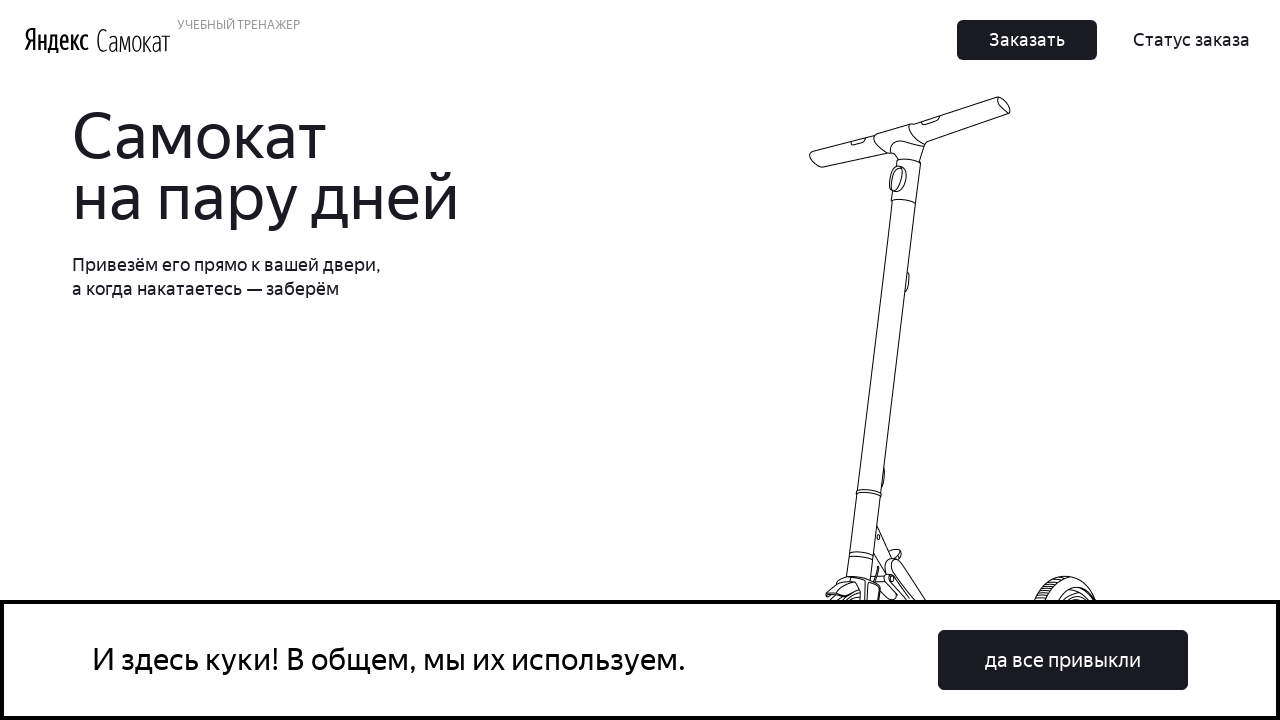

Waited for accordion buttons to load
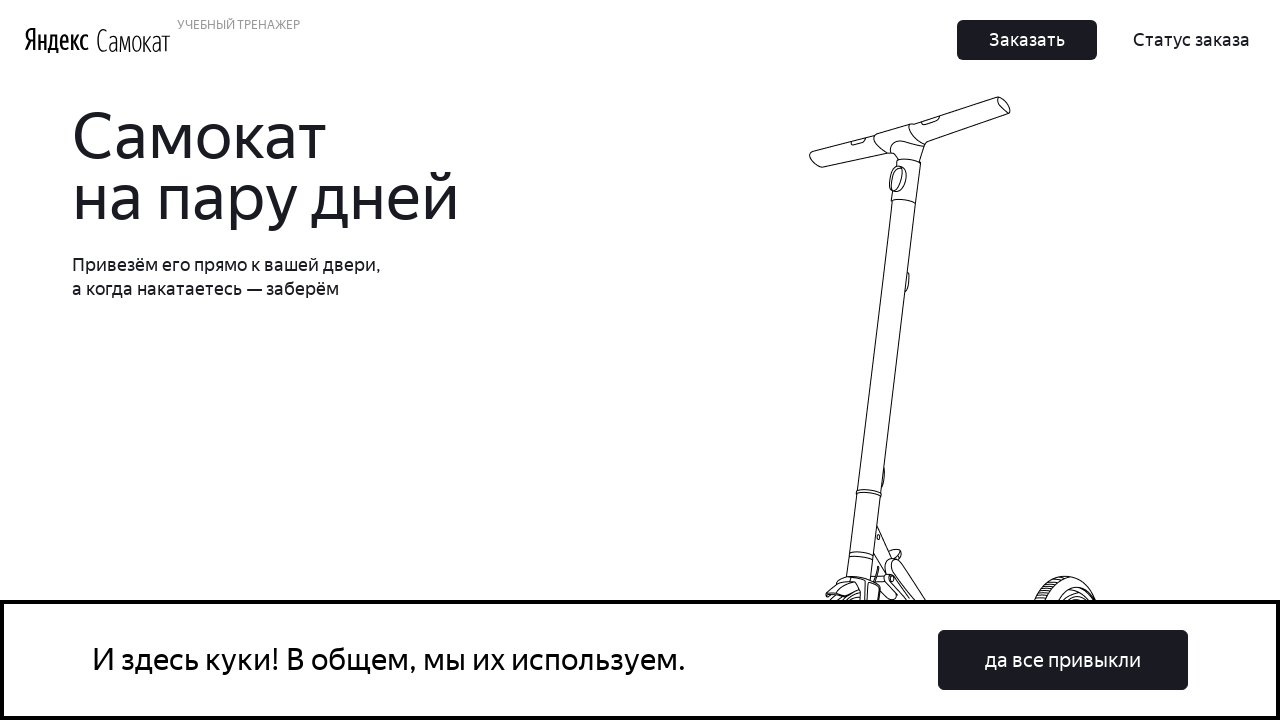

Located the first FAQ accordion button
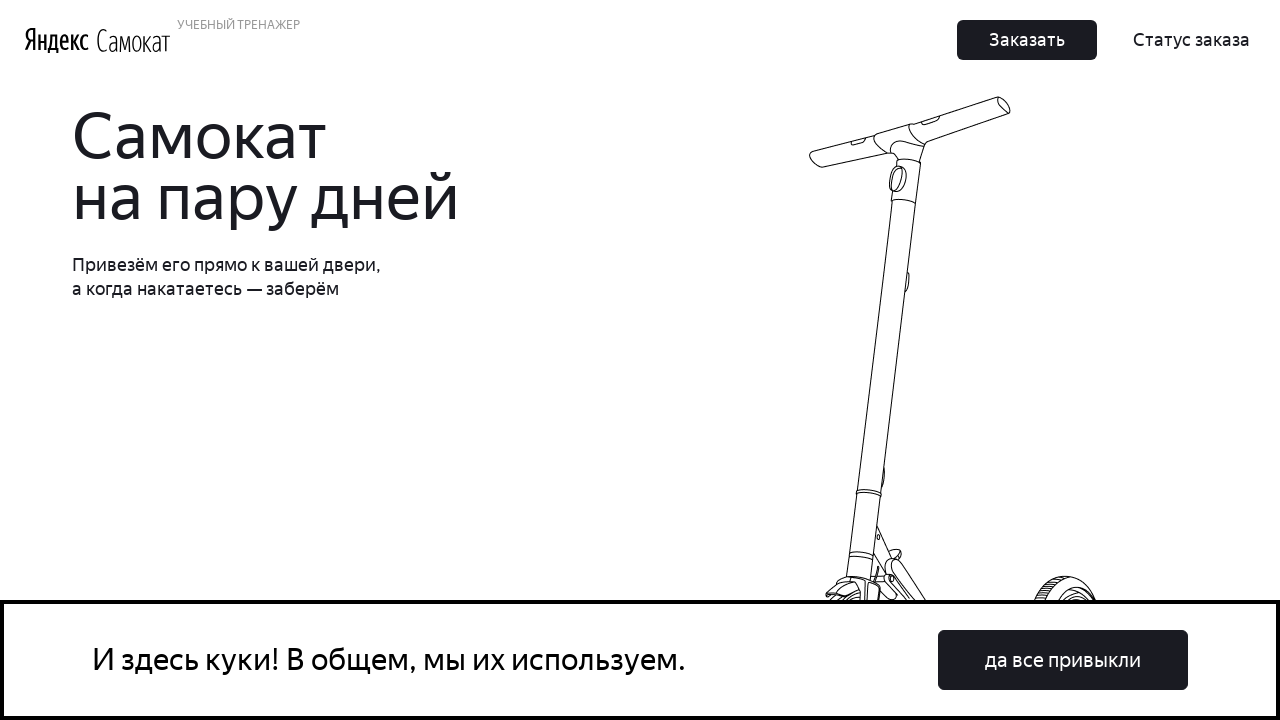

Verified the accordion button text is 'Сколько это стоит? И как оплатить?'
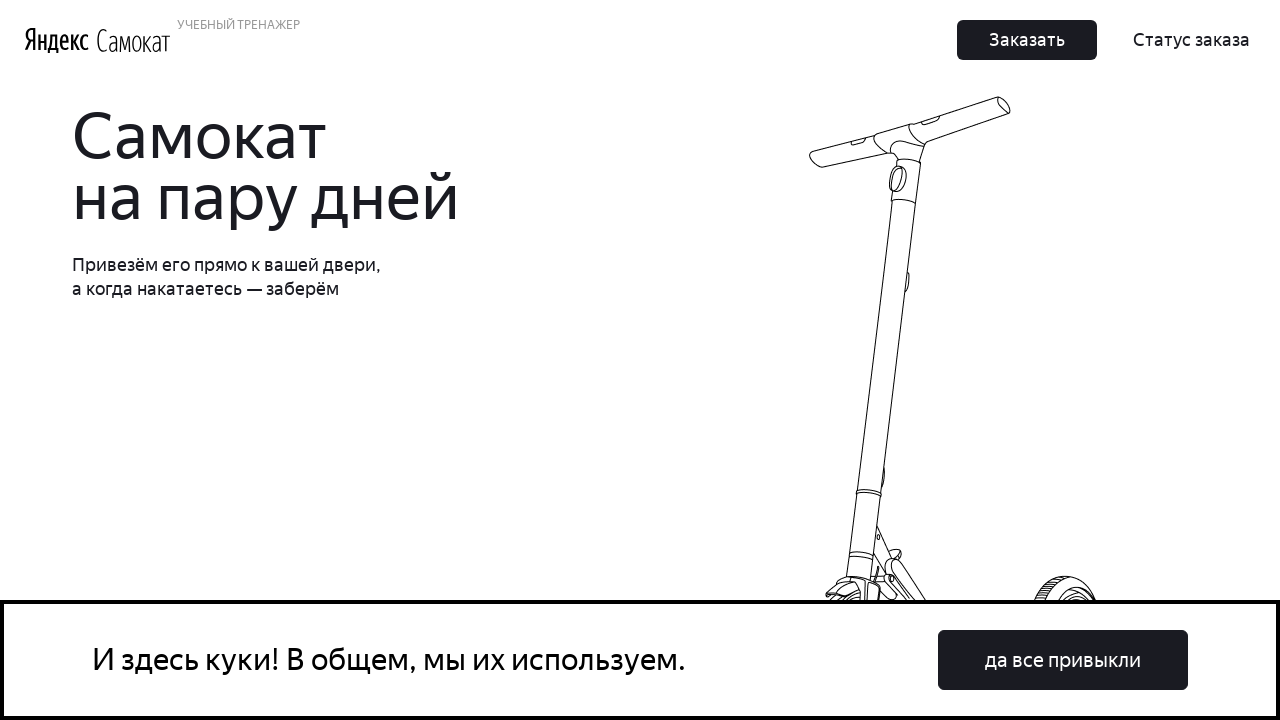

Scrolled to the accordion button
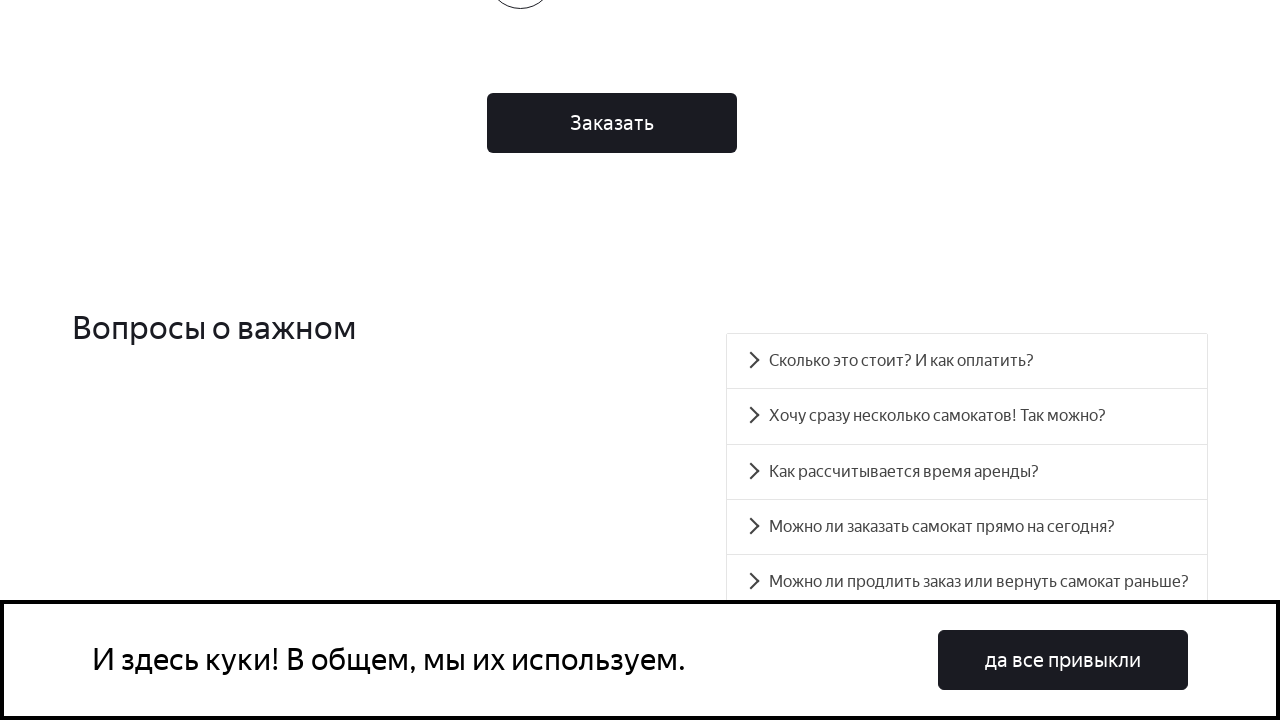

Clicked the first FAQ accordion button at (967, 361) on .accordion__button >> nth=0
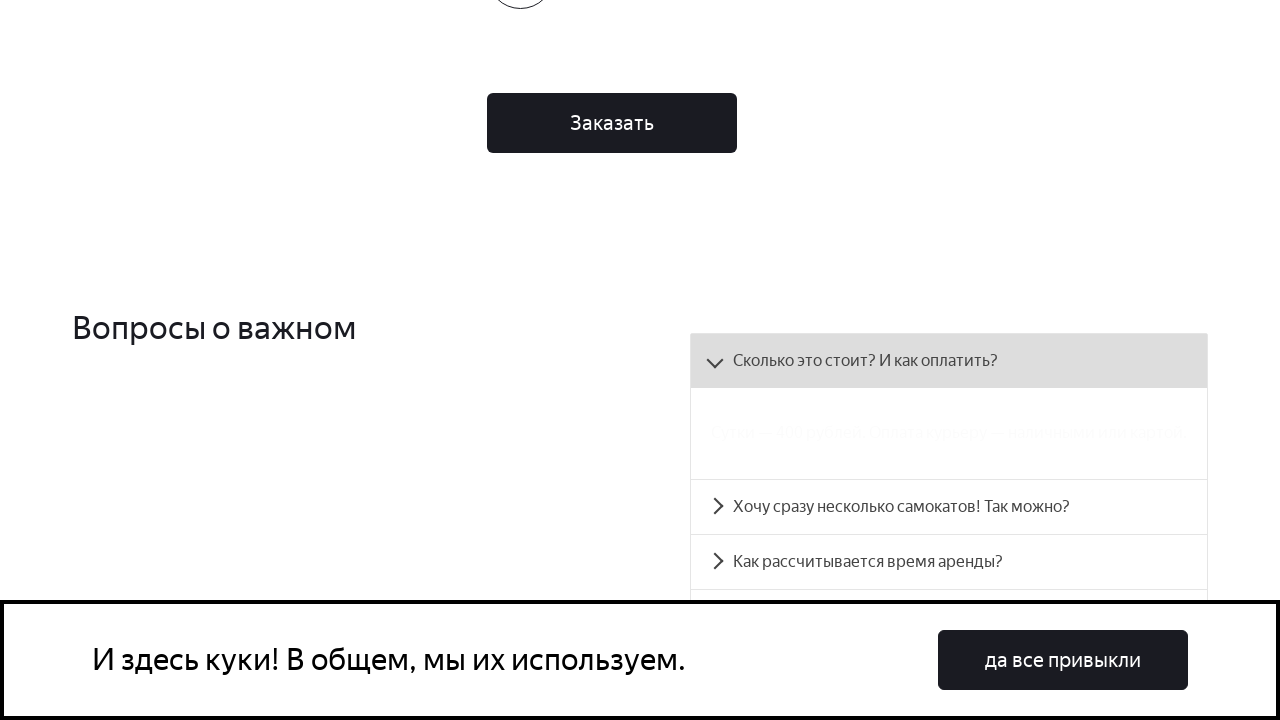

Verified the accordion button expanded (aria-expanded='true')
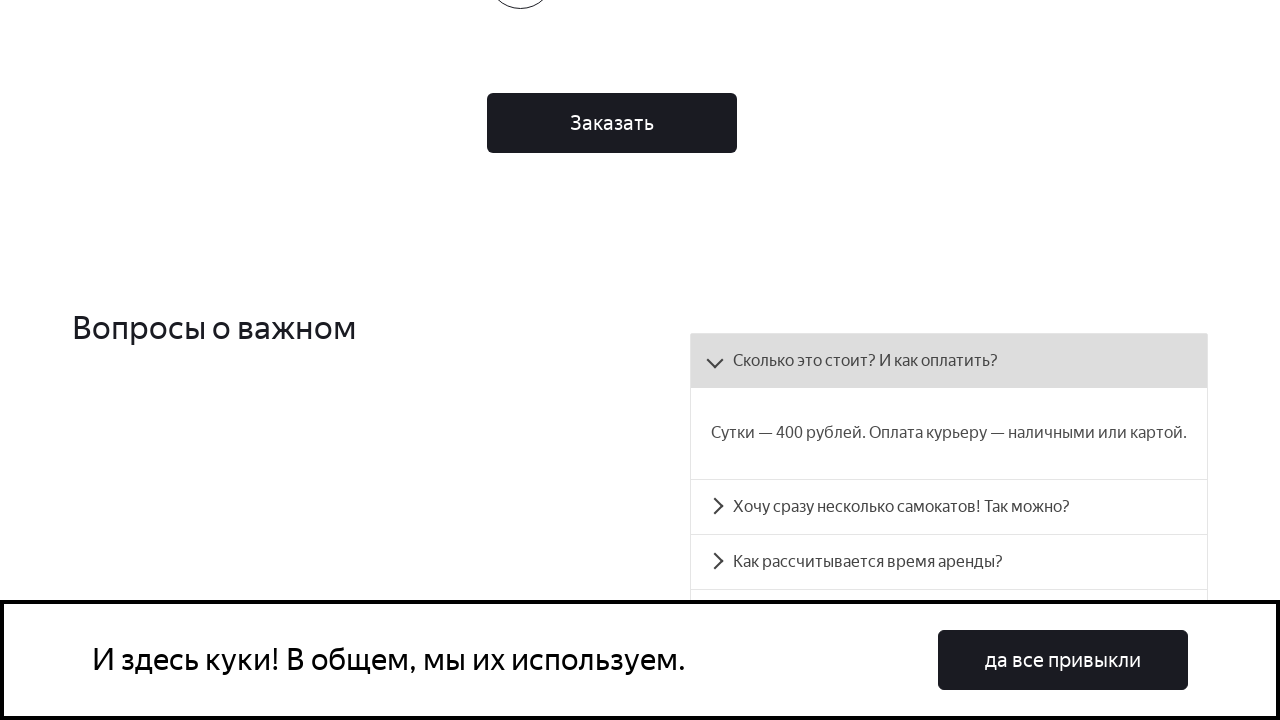

Retrieved aria-controls attribute value: 'accordion__panel-0'
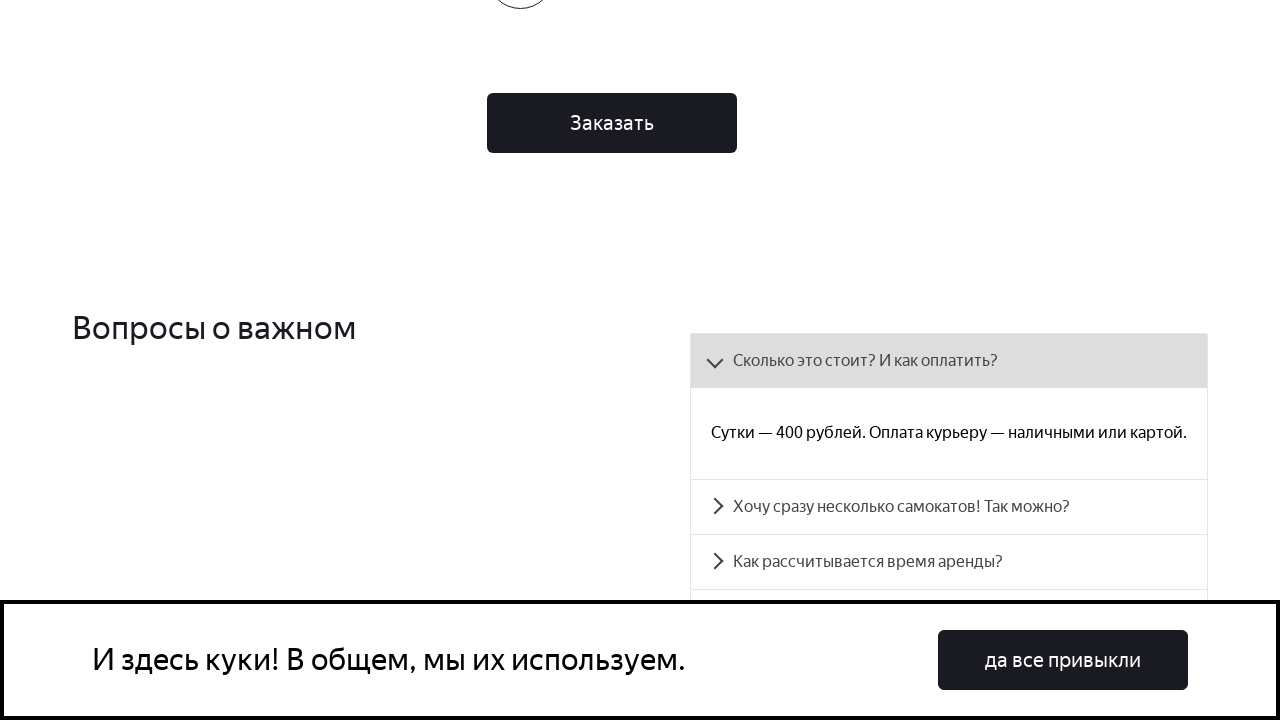

Located the answer panel div
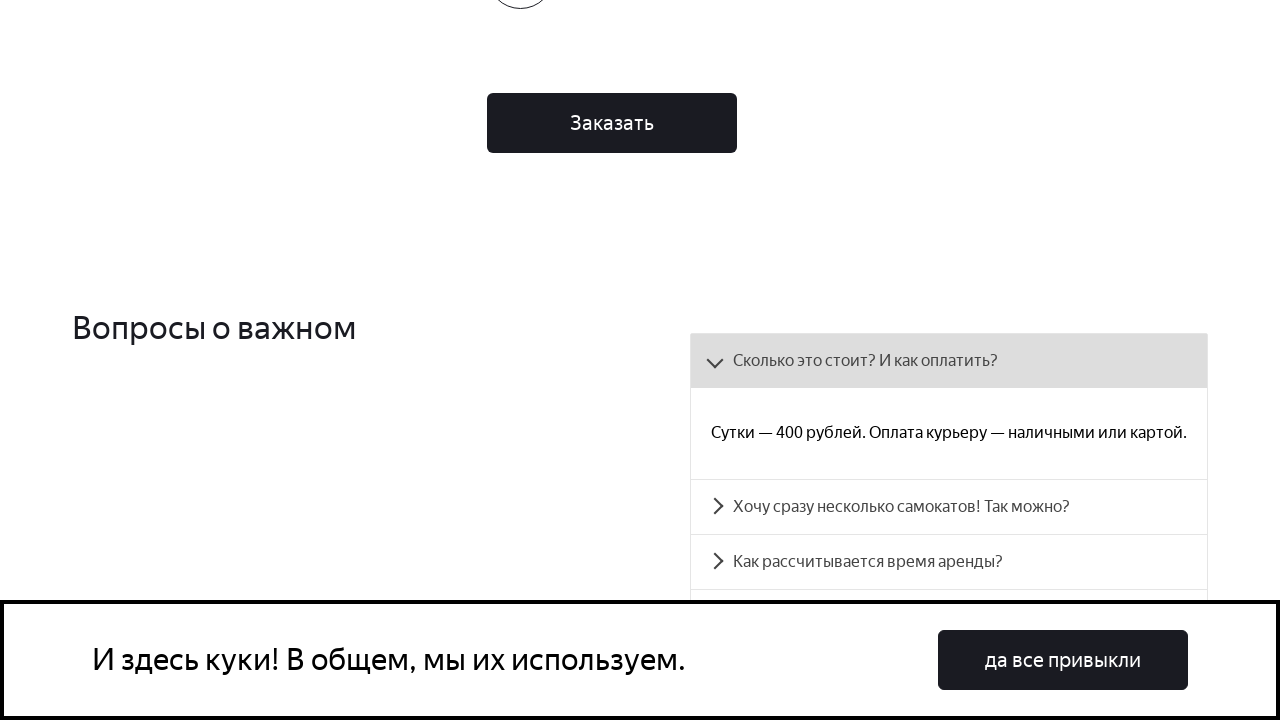

Waited for the answer panel to become visible
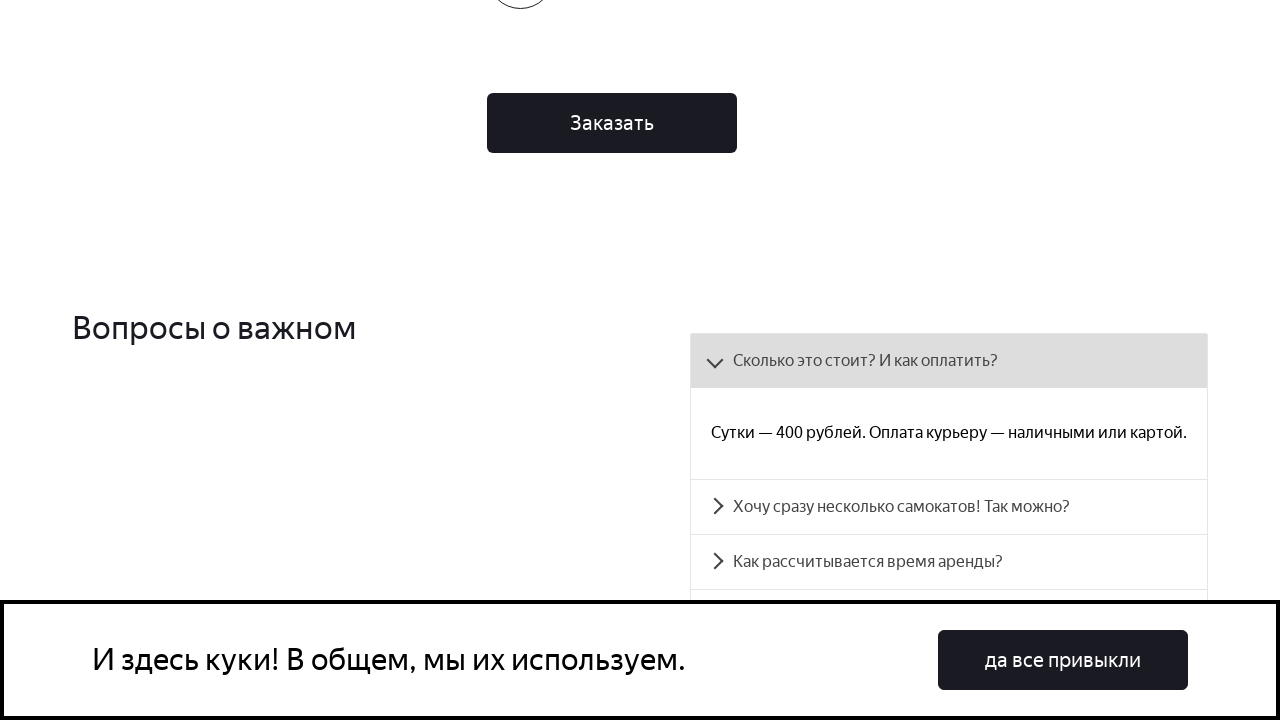

Verified the answer text displays the correct pricing: 'Сутки — 400 рублей. Оплата курьеру — наличными или картой.'
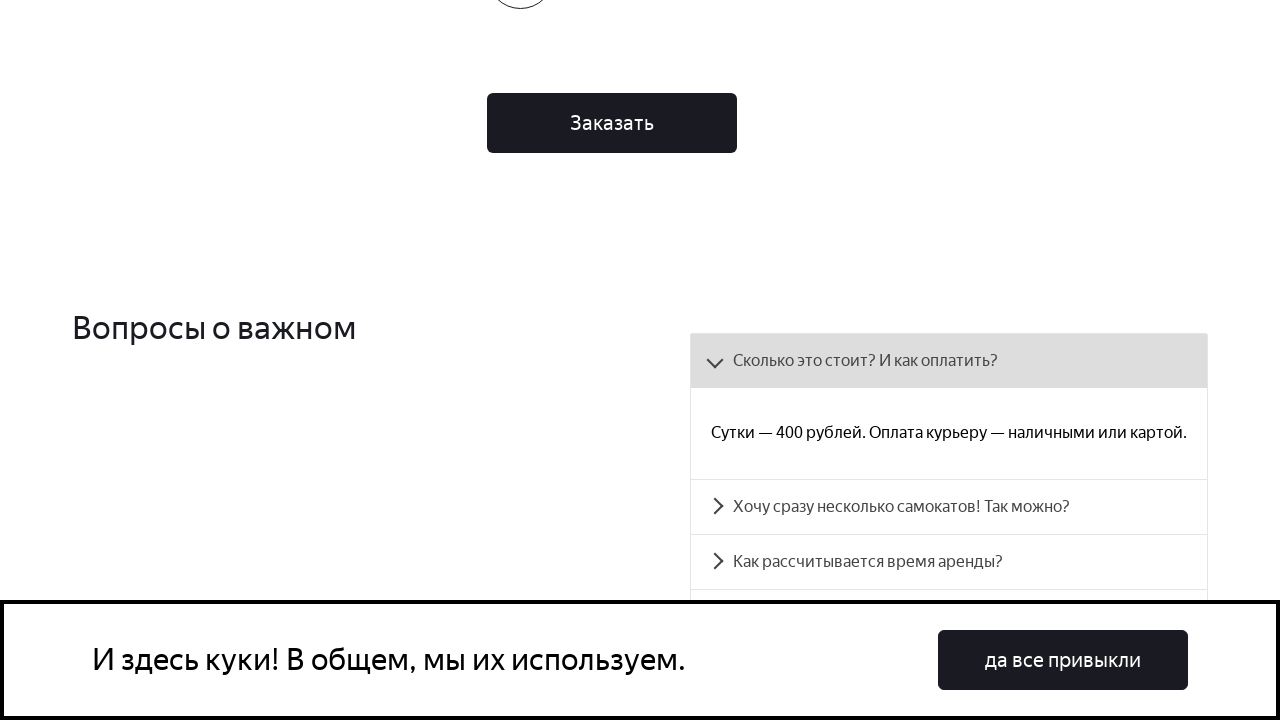

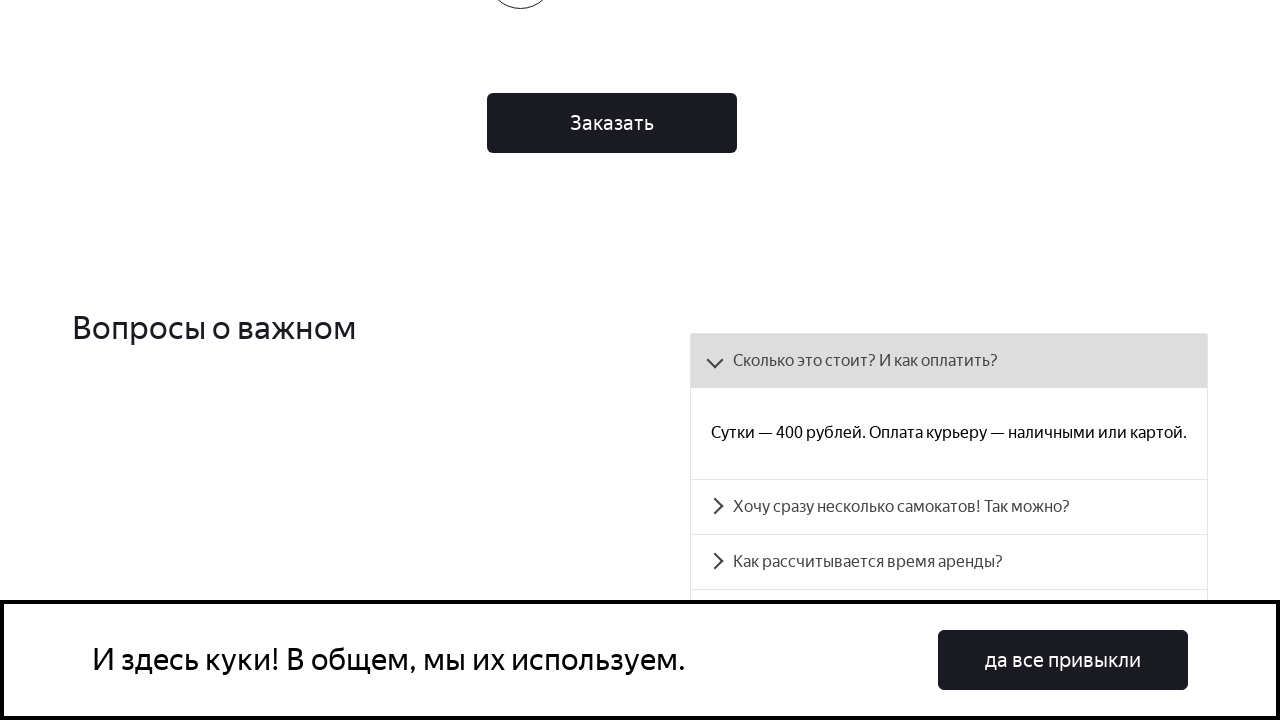